Tests navigation from the automation page to the "Big page with many elements" page and verifies the page transition by checking the title

Starting URL: https://ultimateqa.com/automation/

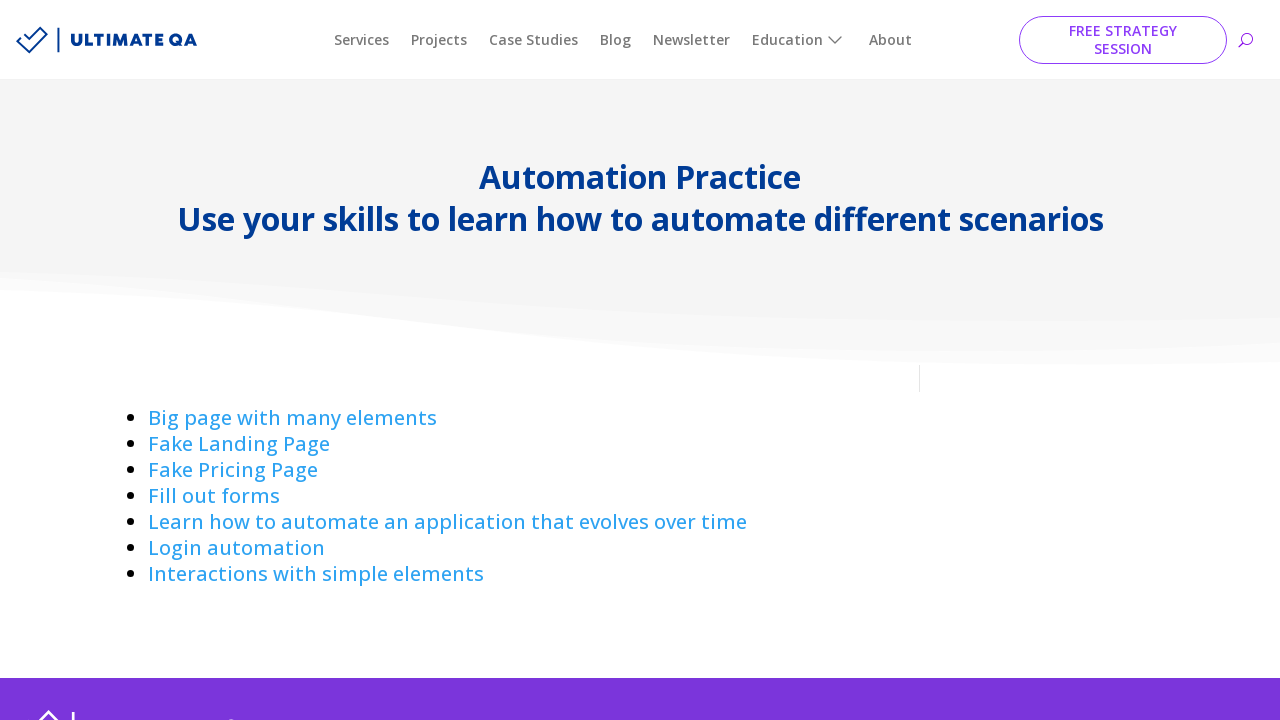

Clicked on 'Big page with many elements' link at (292, 418) on a:has-text('Big page with many elements')
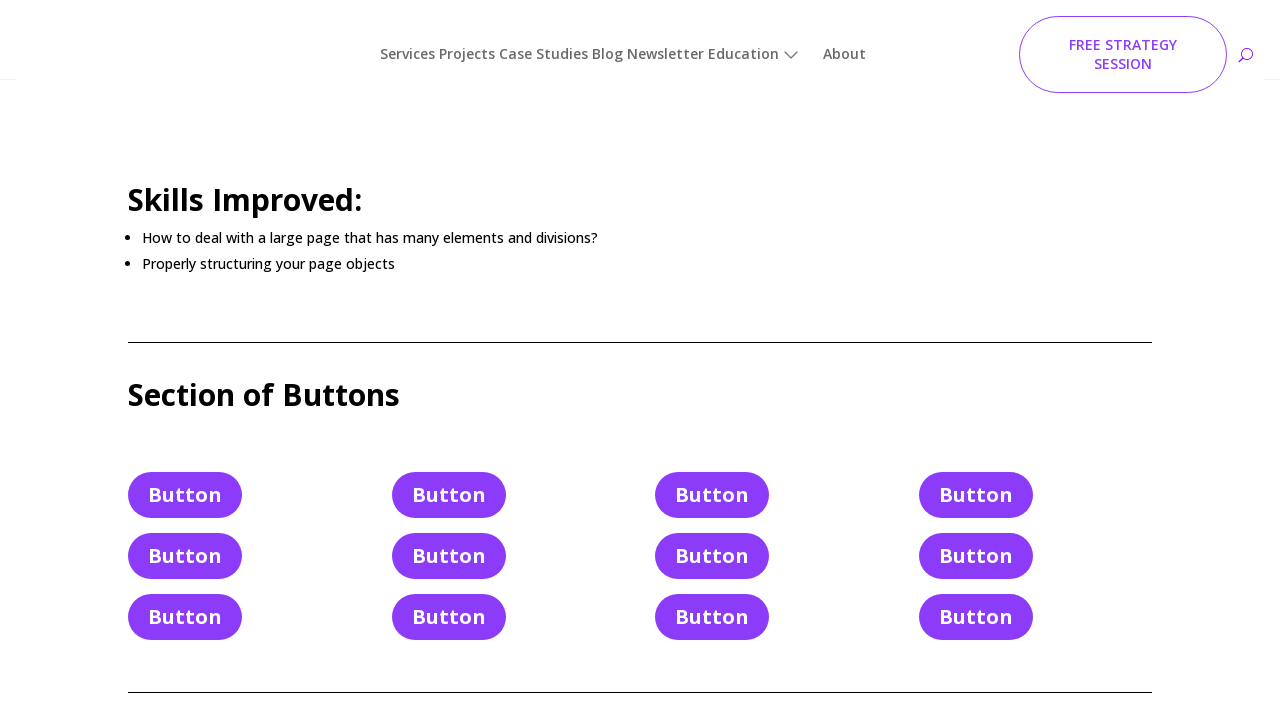

Waited for Skills_Improved element to become visible on the new page
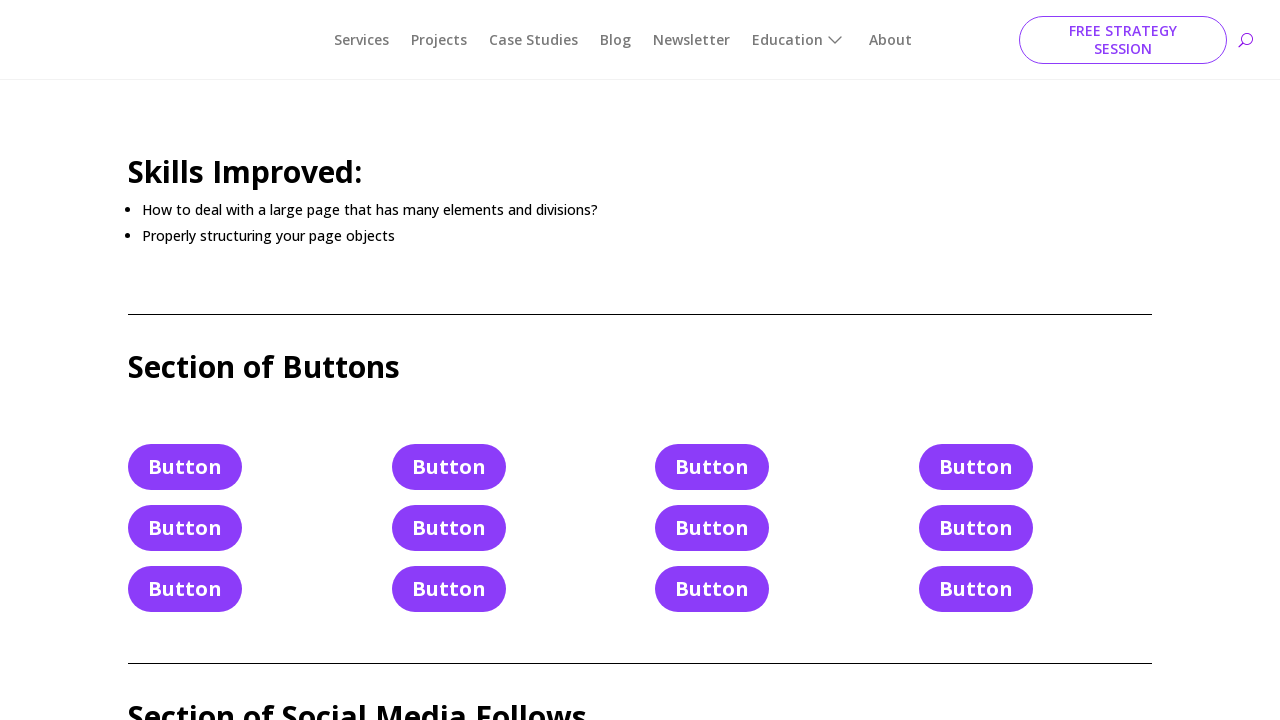

Verified page title contains 'Complicated Page'
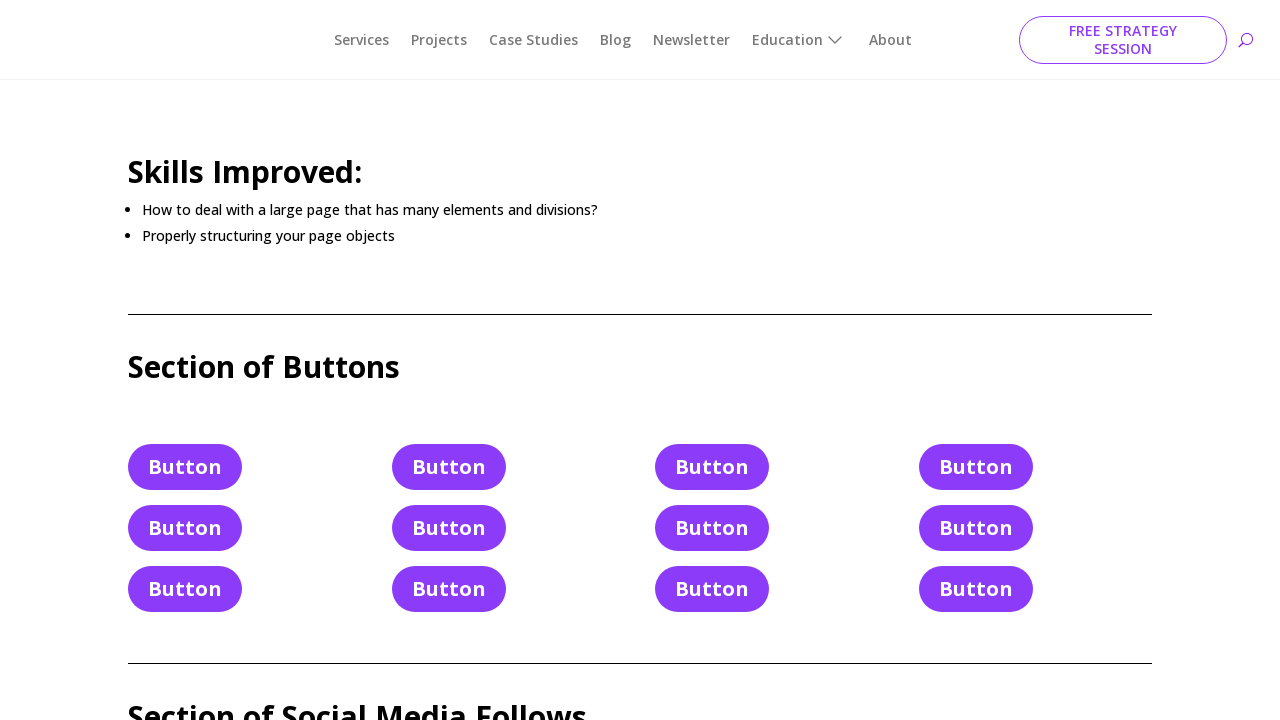

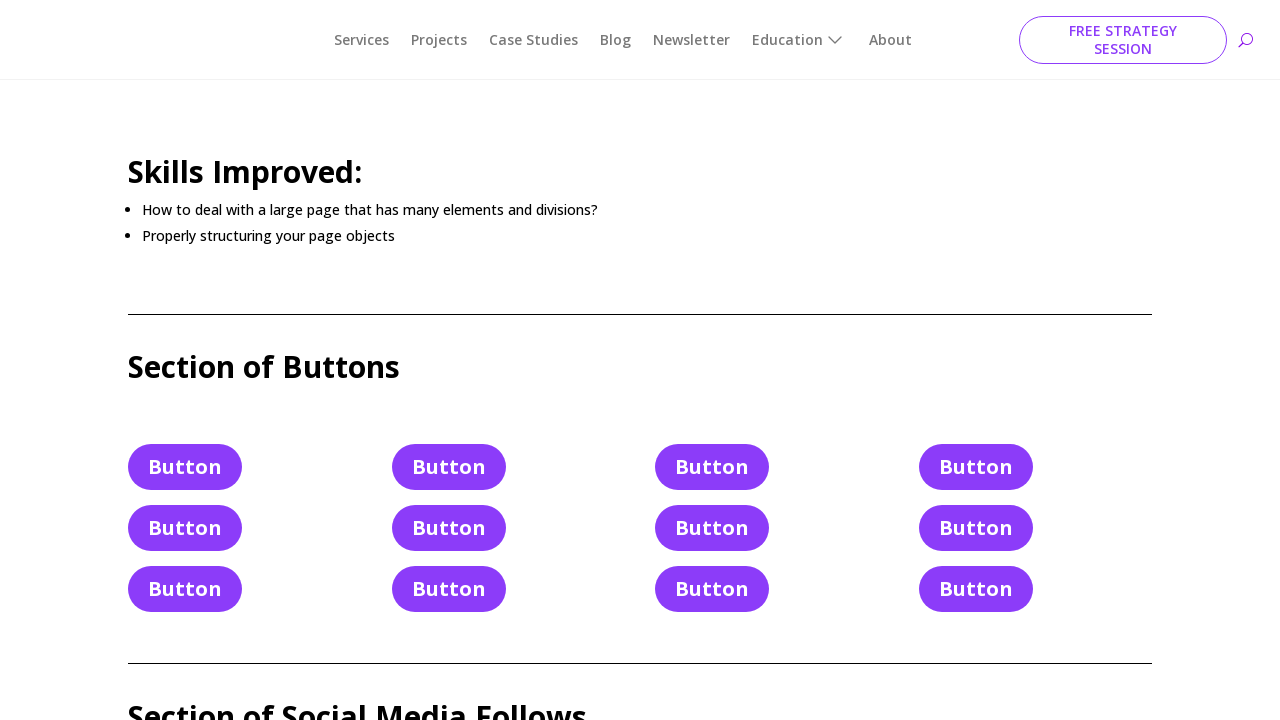